Tests file upload functionality by selecting a file via the file input field, clicking the upload button, and verifying the "File Uploaded!" confirmation message is displayed.

Starting URL: https://the-internet.herokuapp.com/upload

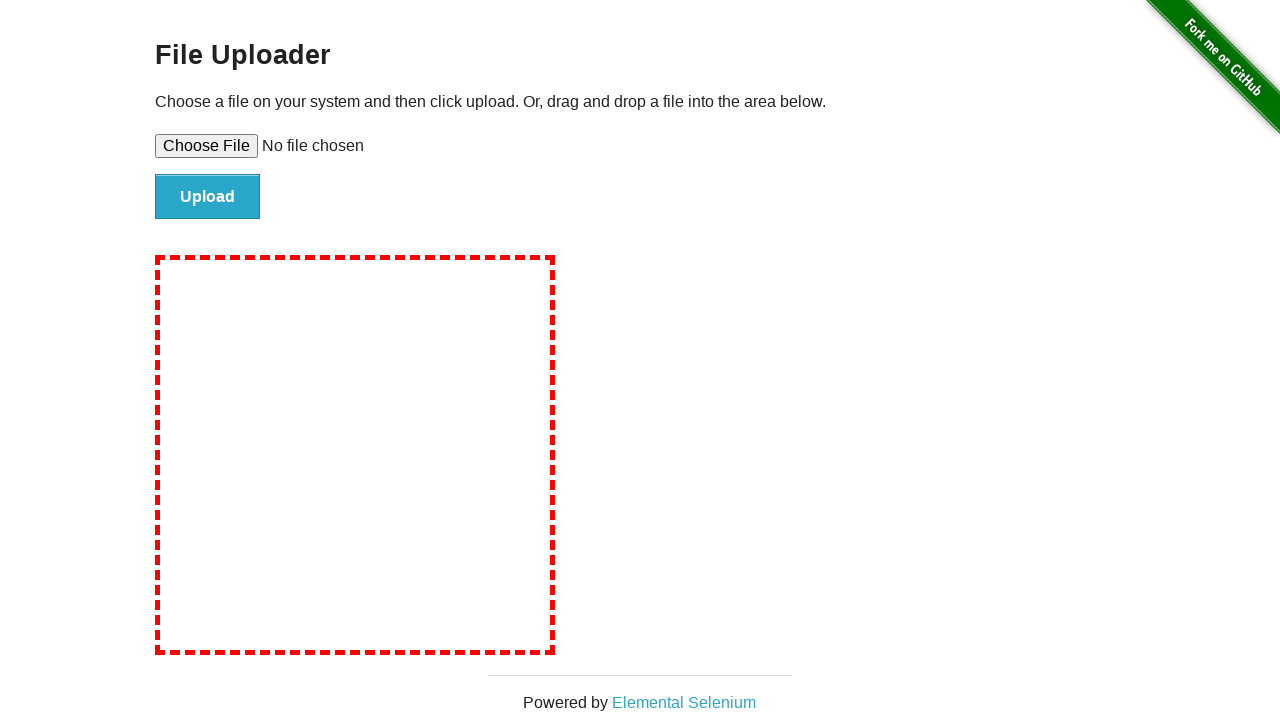

Selected test file for upload via file input field
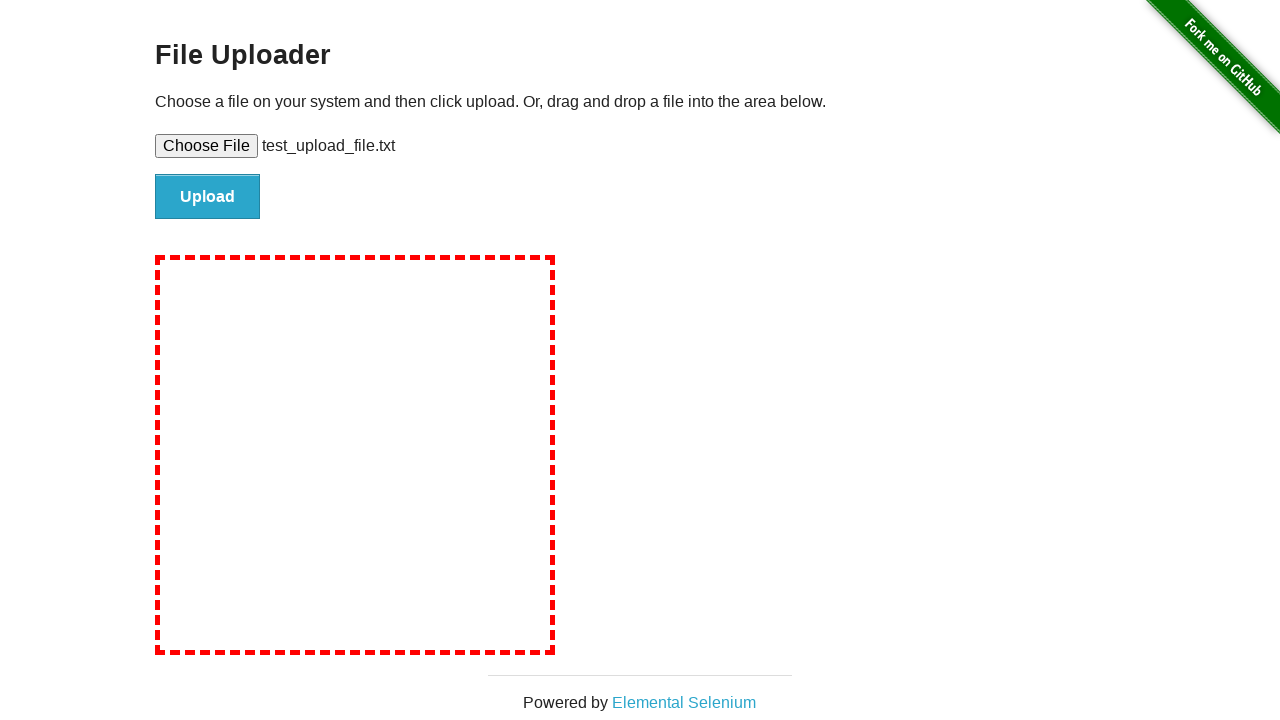

Clicked the Upload button at (208, 197) on #file-submit
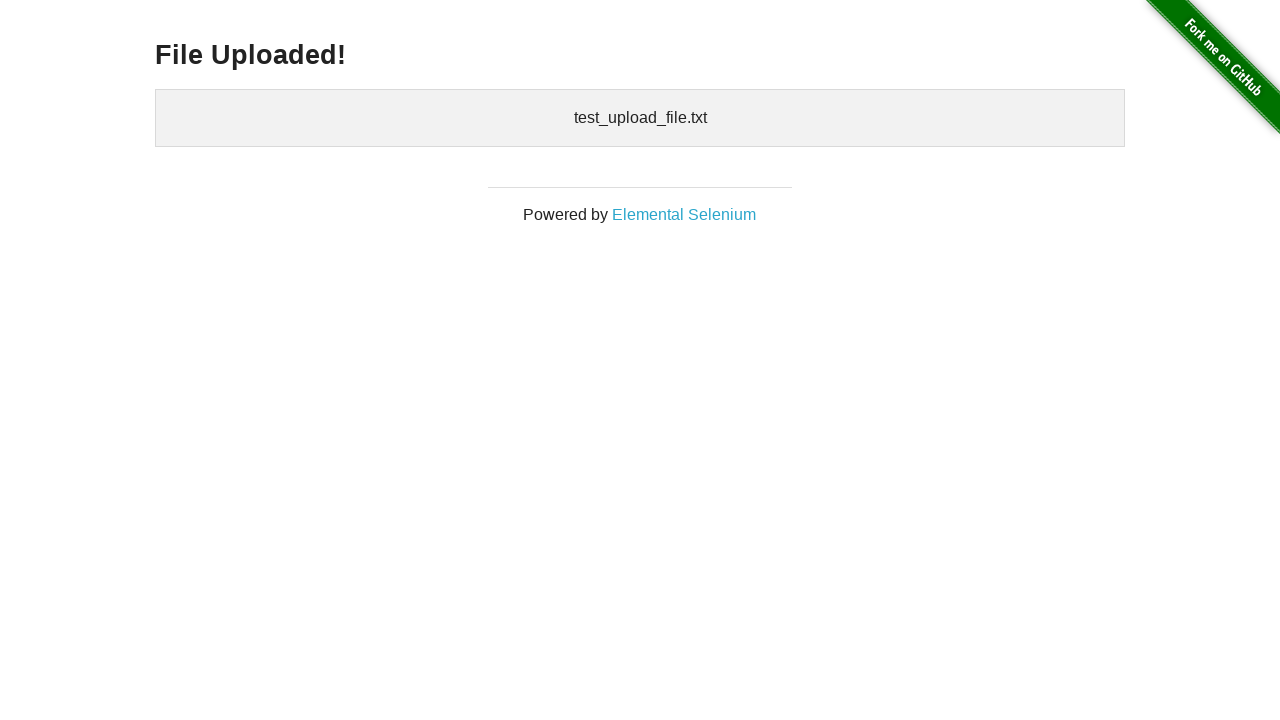

Confirmed 'File Uploaded!' confirmation message is displayed
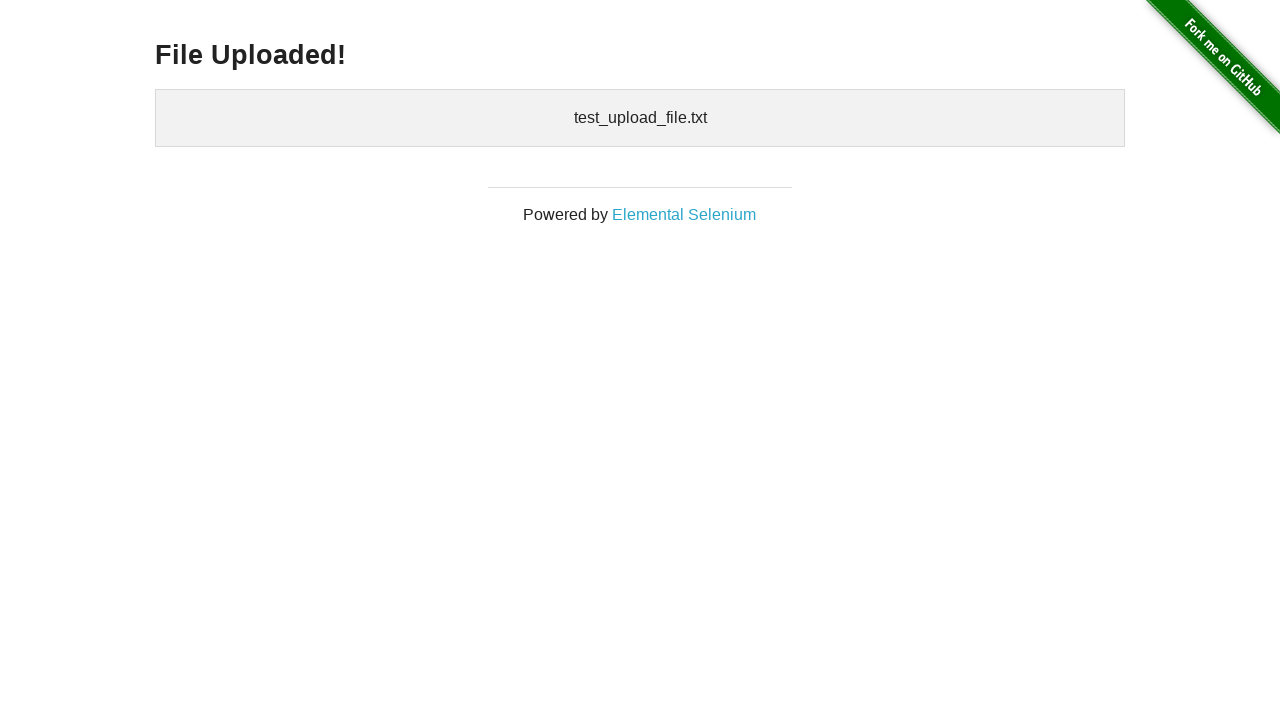

Cleaned up temporary test file
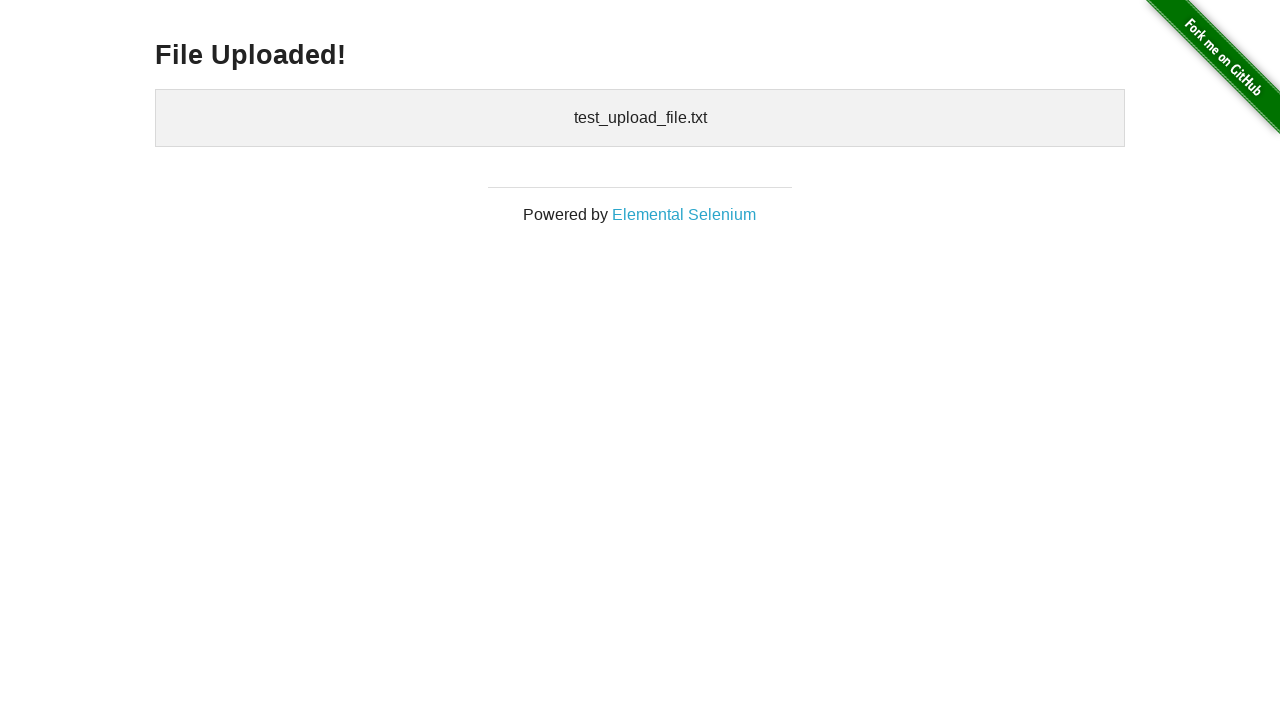

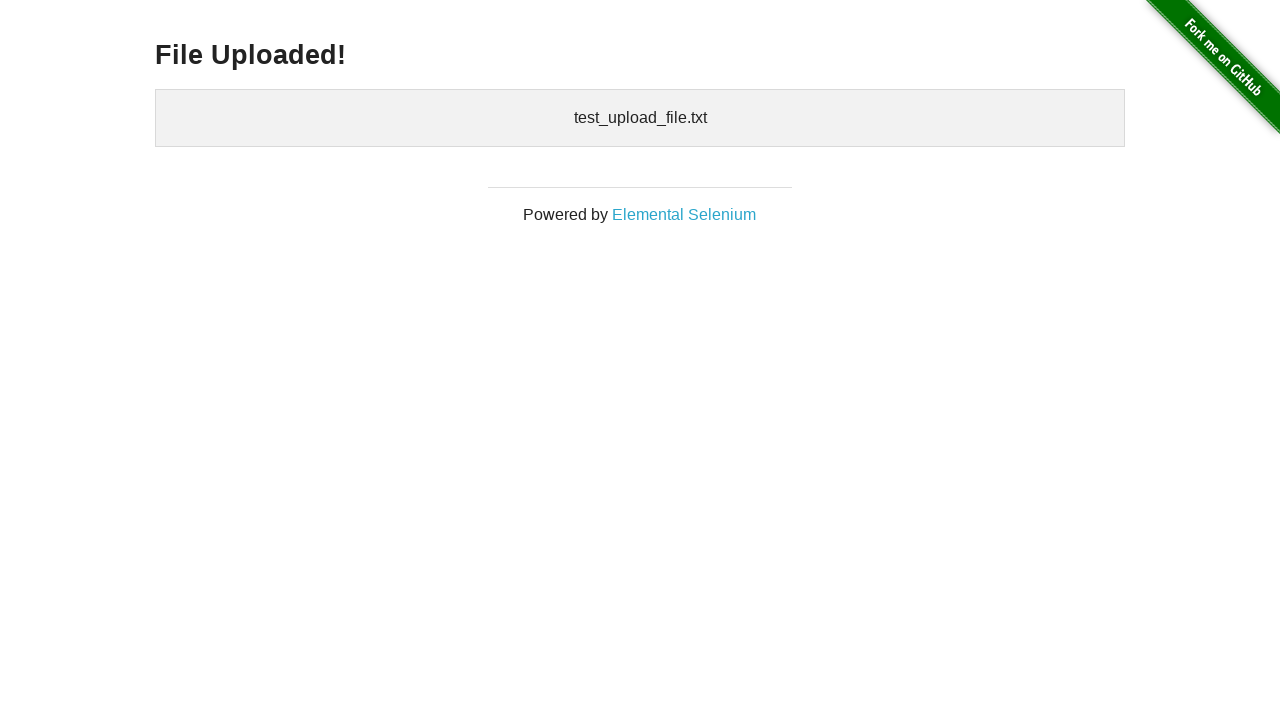